Navigates to the drag and drop demo page and prepares the browser environment

Starting URL: https://demos.telerik.com/kendo-ui/dragdrop/area

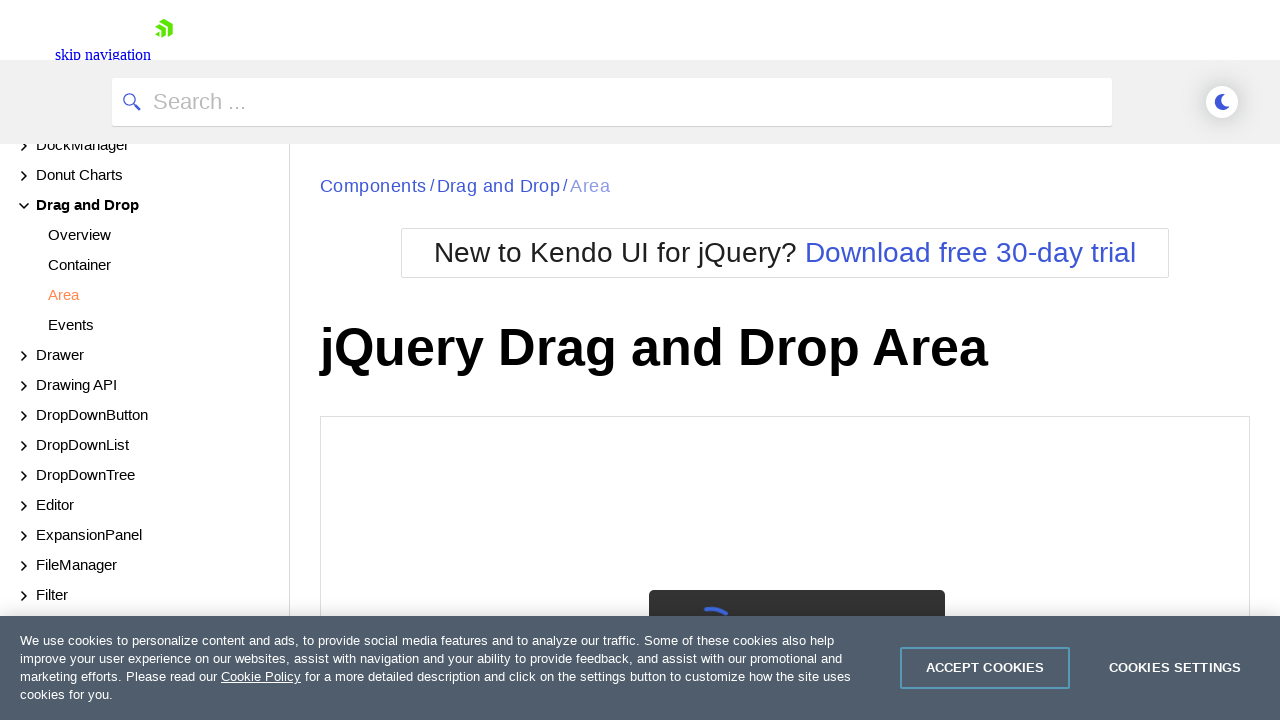

Waited for network idle state on drag and drop demo page
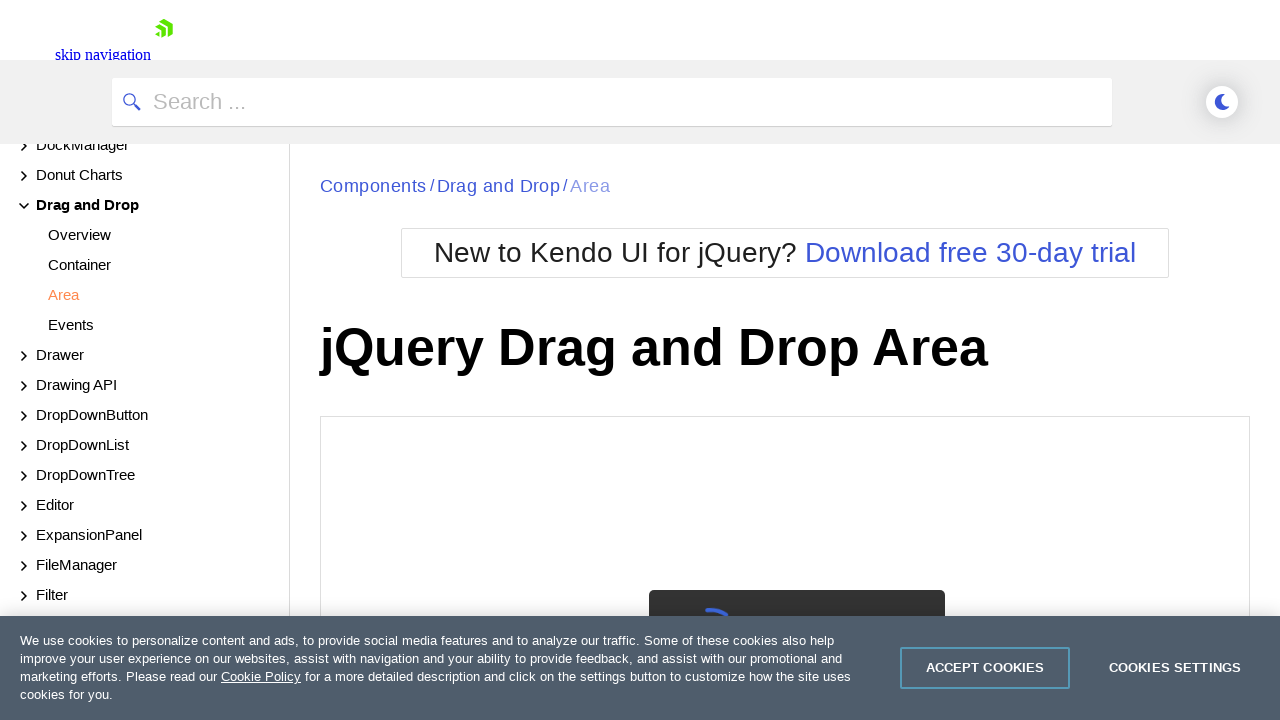

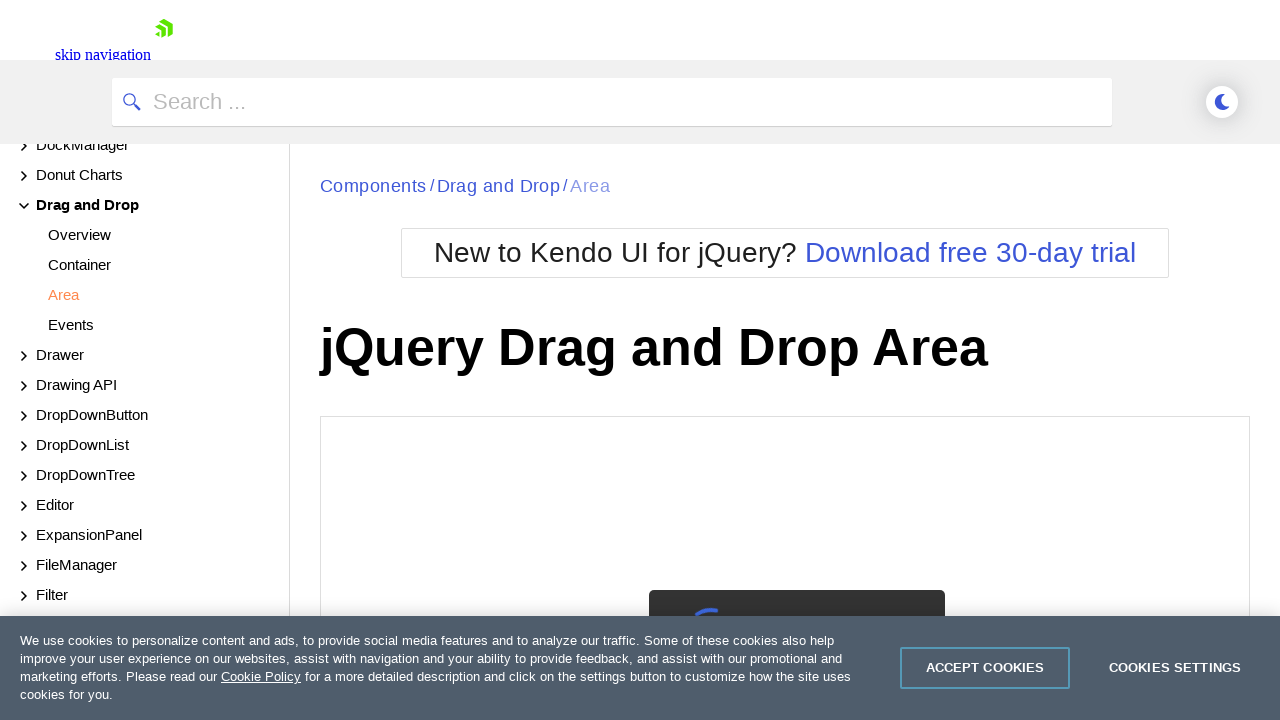